Tests window/tab handling by right-clicking on an image to open it in a new tab, switching between windows, and navigating to different pages across multiple tabs.

Starting URL: https://www.letcode.in/frame

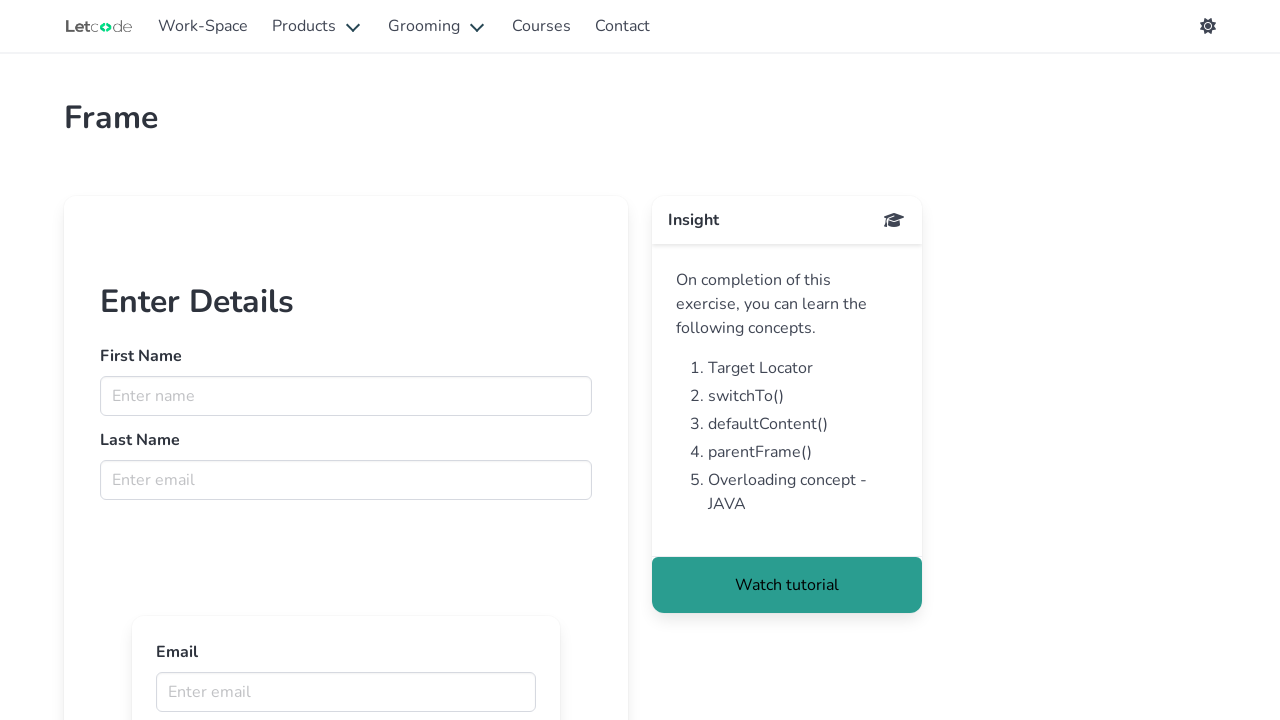

Right-clicked on letcode logo to open context menu at (99, 26) on xpath=//img[@alt='letcode'] >> nth=0
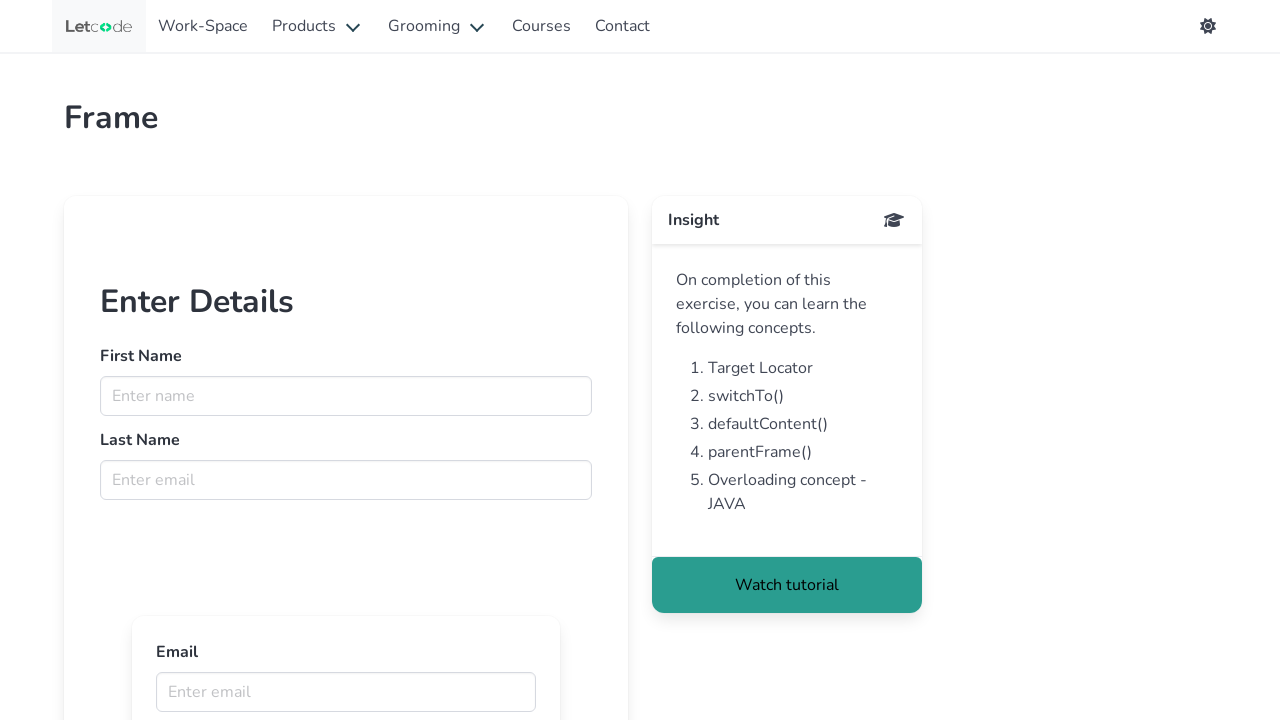

Pressed ArrowDown to navigate context menu
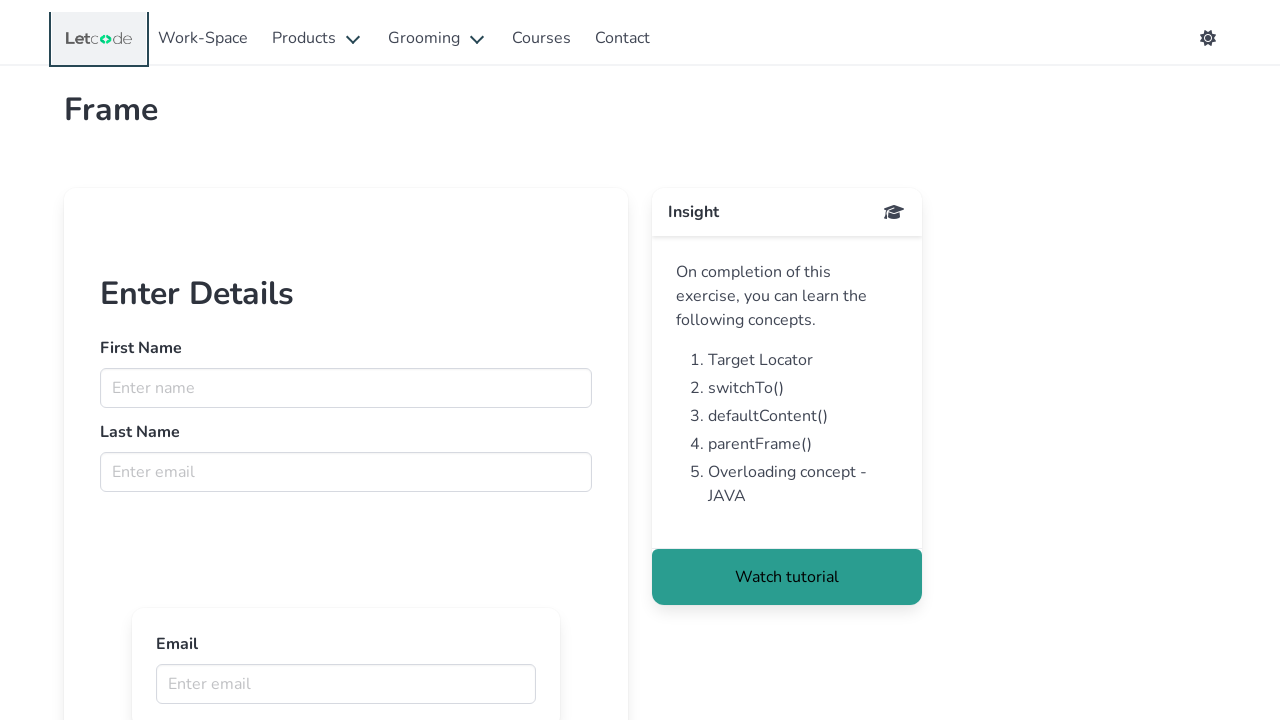

Pressed Enter to select 'Open link in new tab'
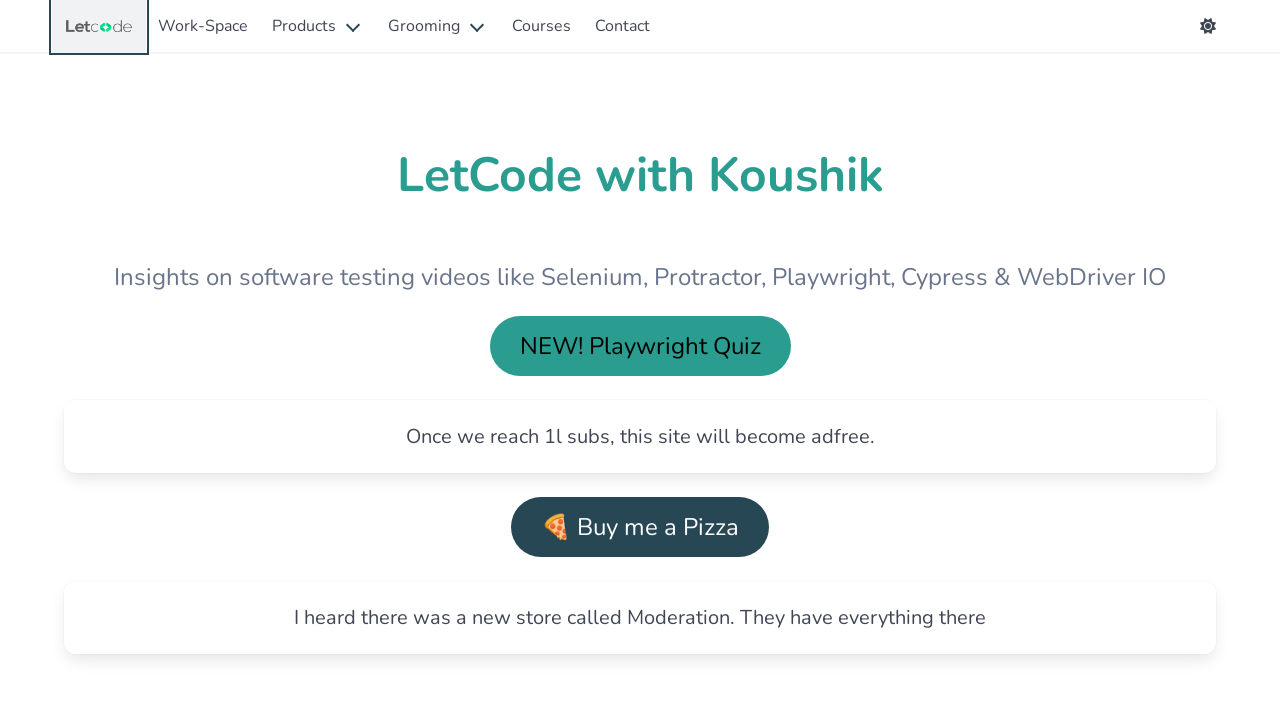

Waited 1000ms for new tab to open
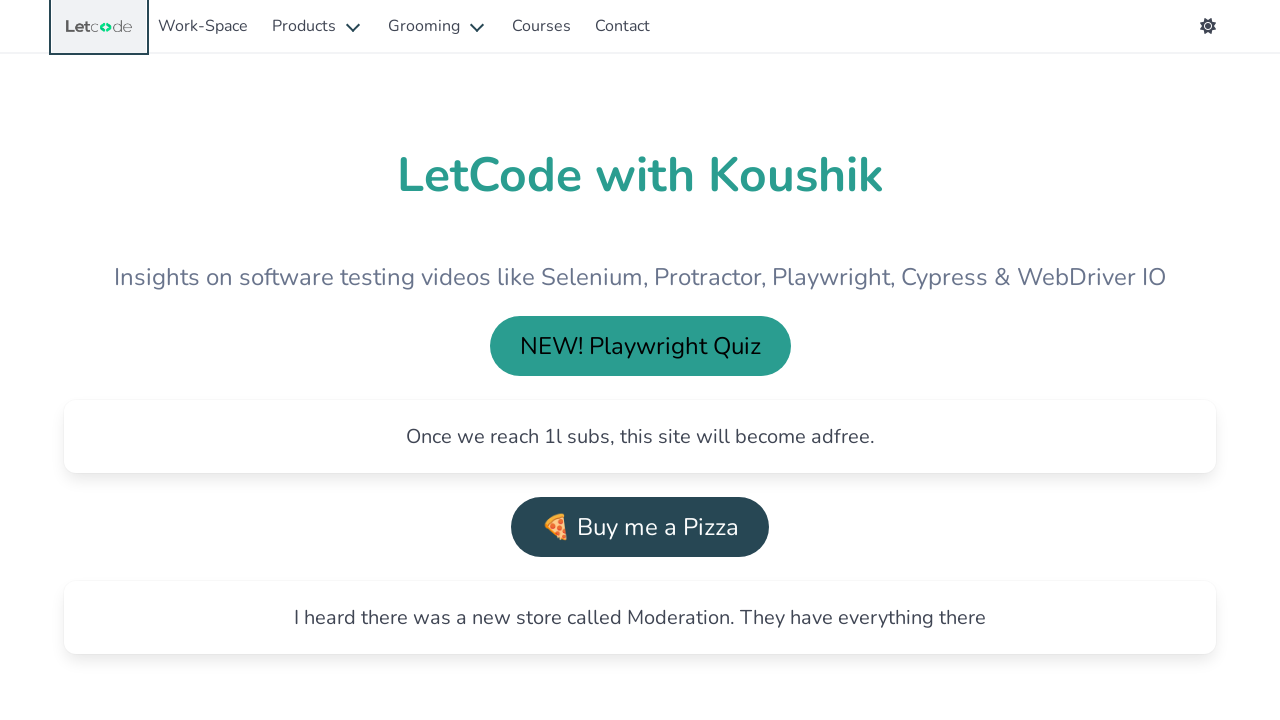

Retrieved all pages in context - total pages: 1
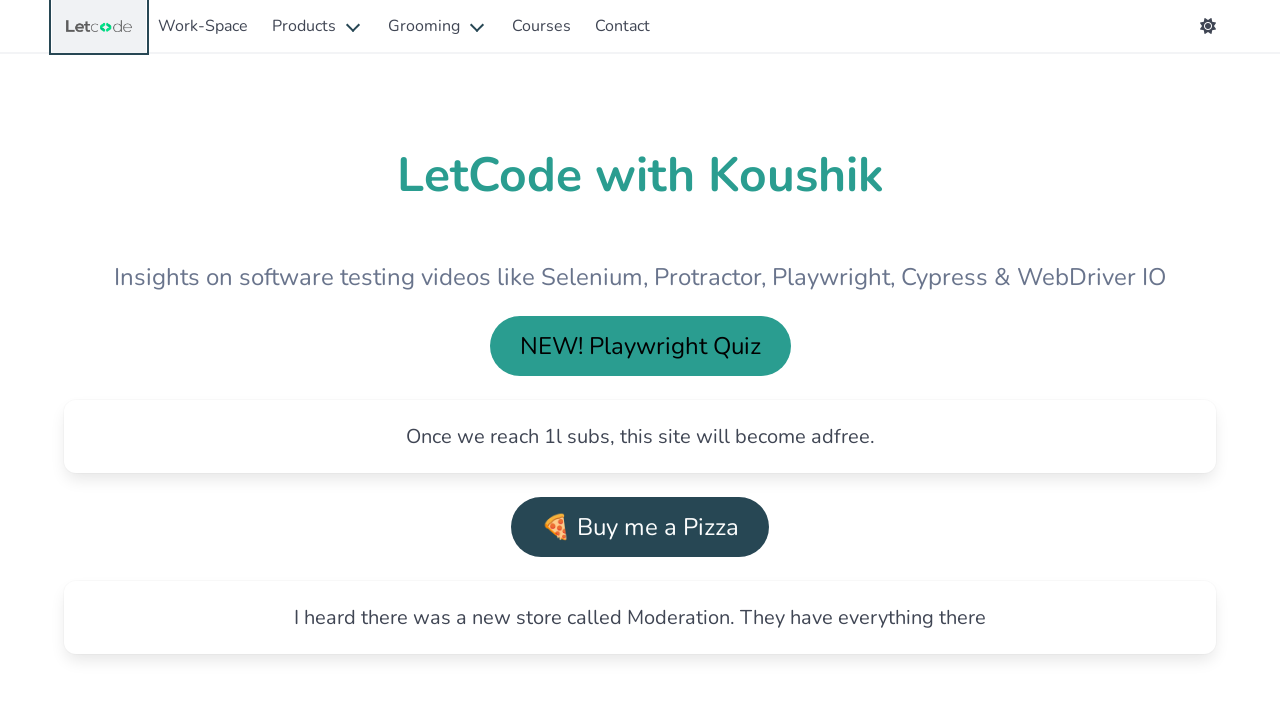

Switched back to first tab (iteration 1/4)
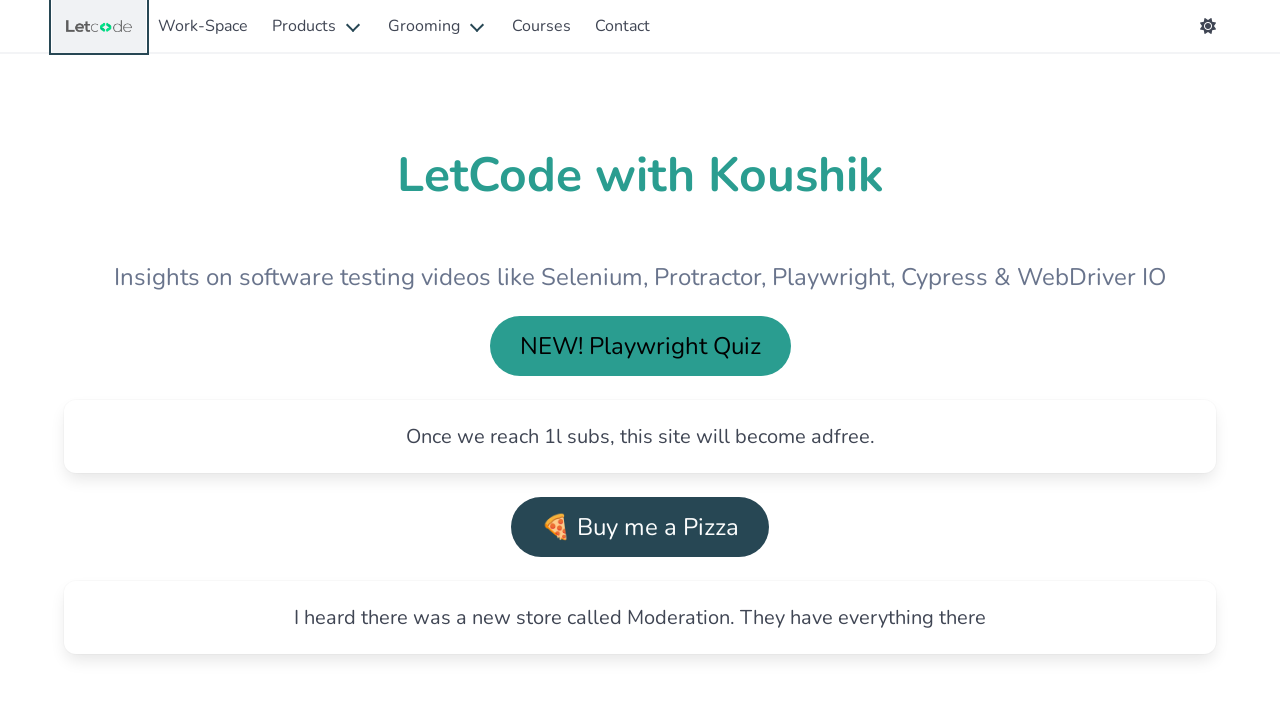

Right-clicked letcode logo on first tab (iteration 1/4) at (99, 26) on xpath=//img[@alt='letcode'] >> nth=0
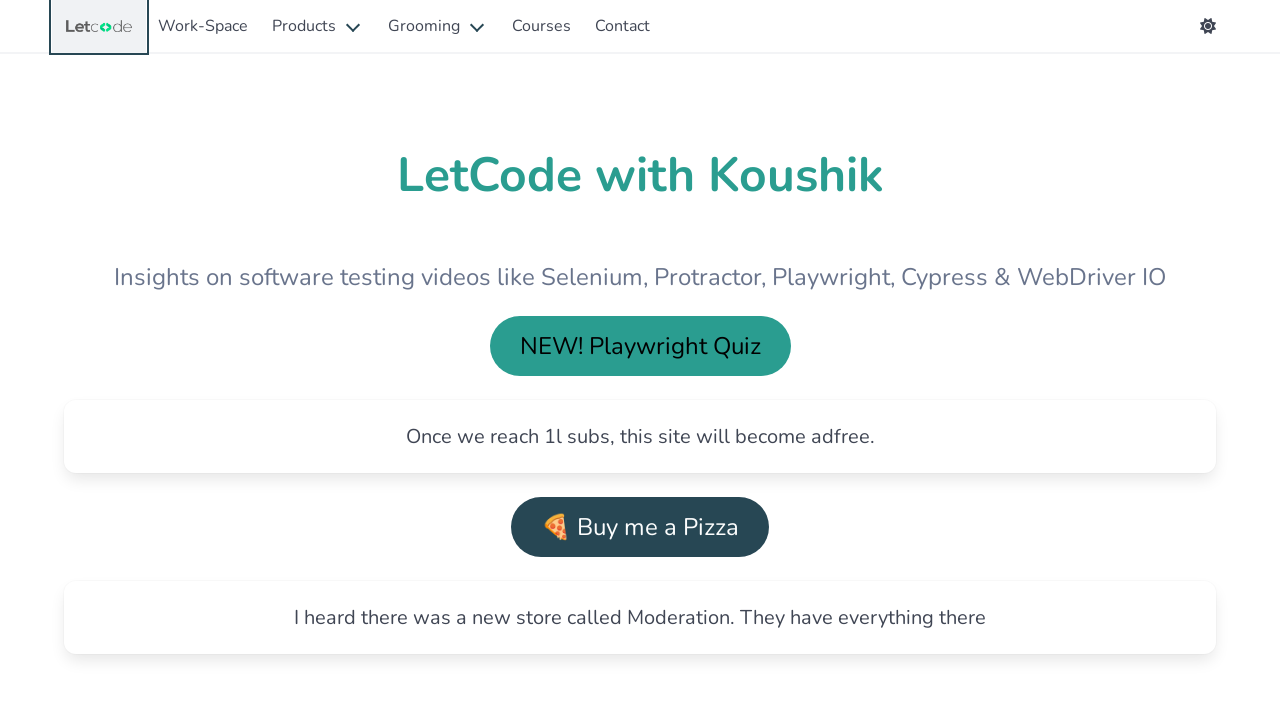

Pressed ArrowDown in context menu (iteration 1/4)
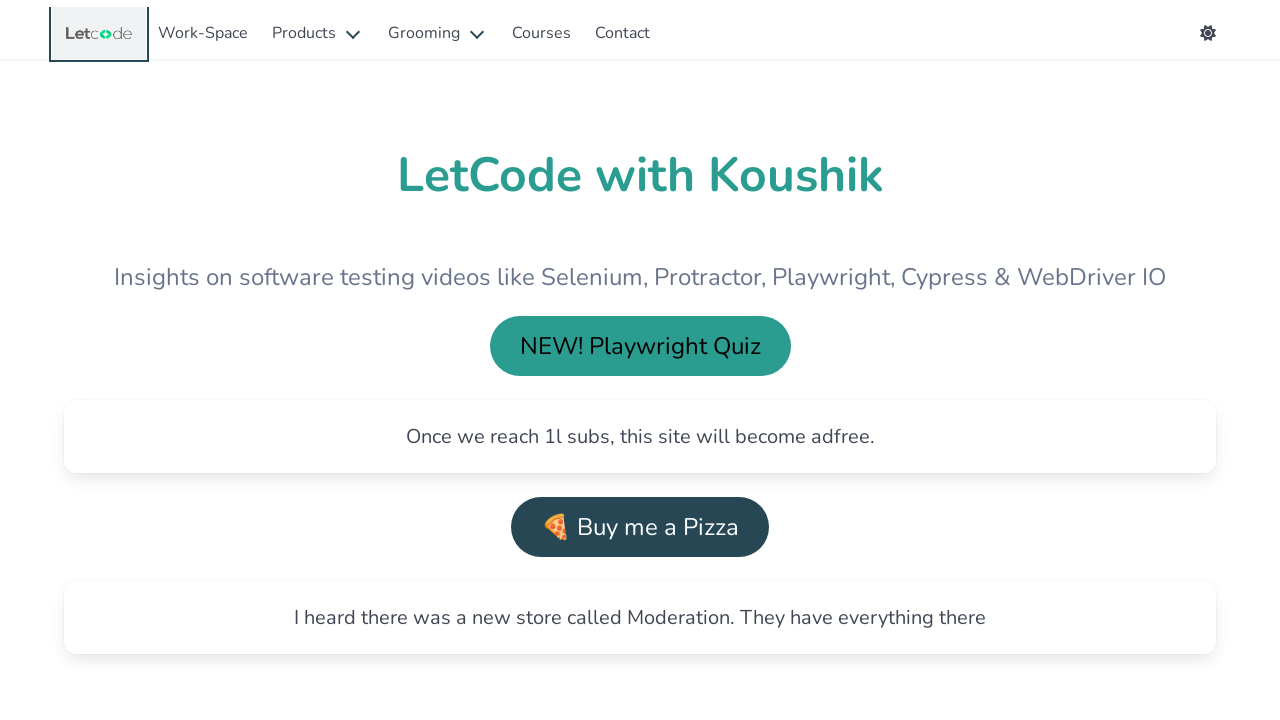

Pressed Enter to open in new tab (iteration 1/4)
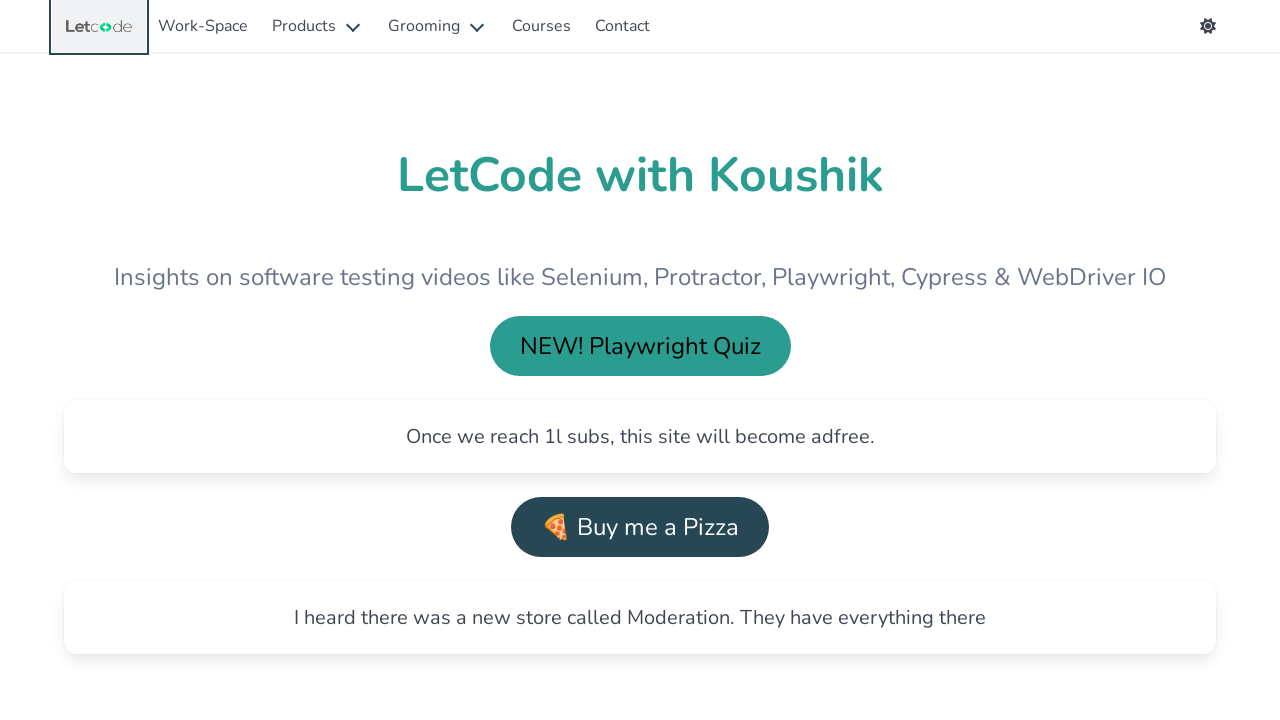

Waited 500ms for tab to open (iteration 1/4)
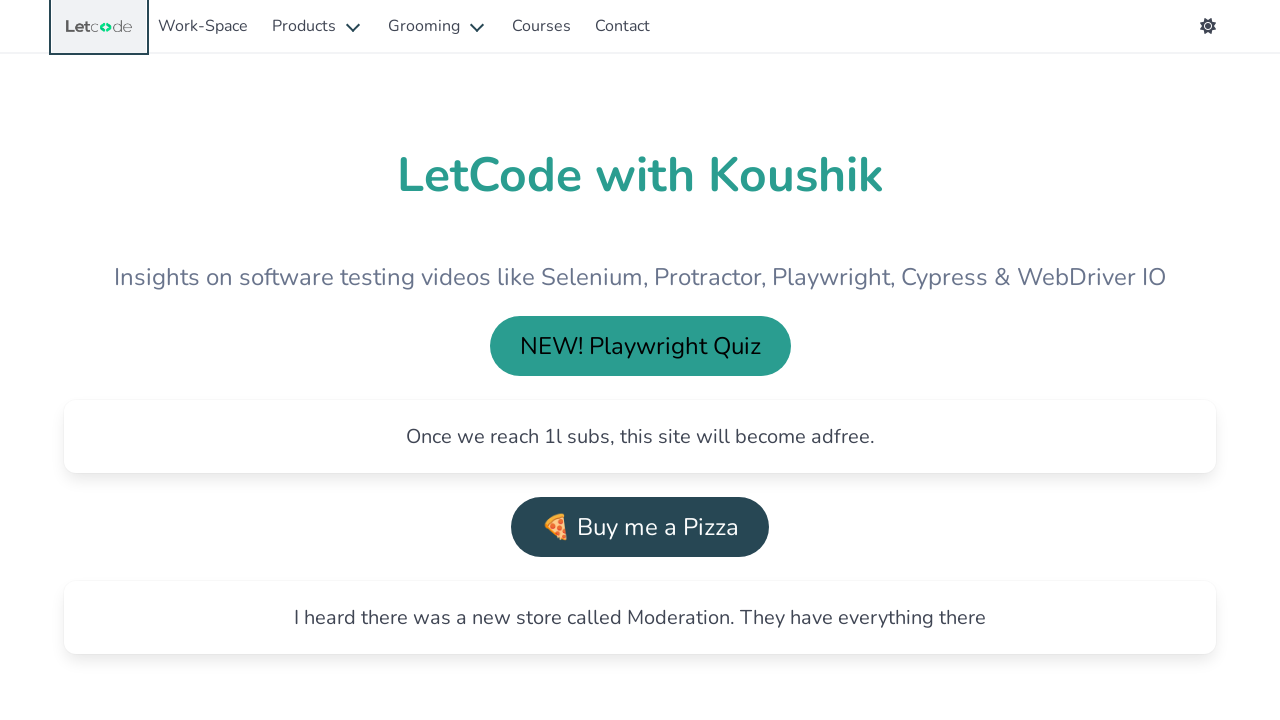

Switched back to first tab (iteration 2/4)
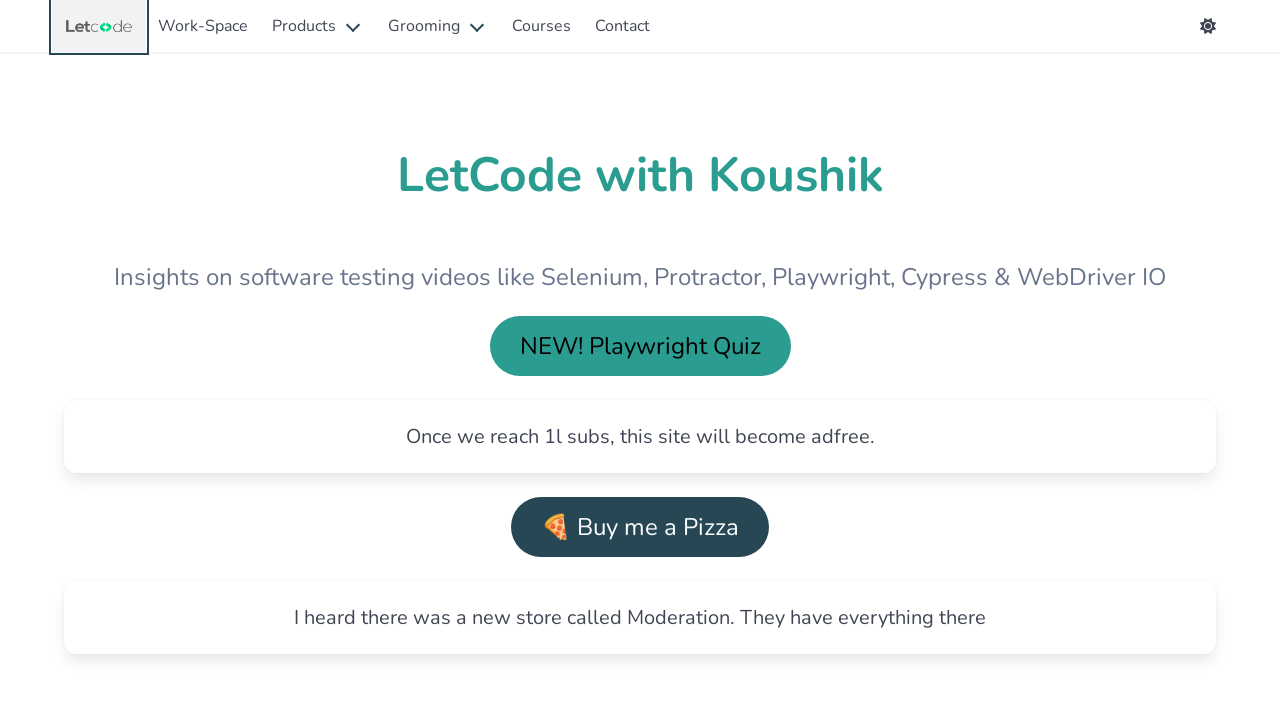

Right-clicked letcode logo on first tab (iteration 2/4) at (99, 26) on xpath=//img[@alt='letcode'] >> nth=0
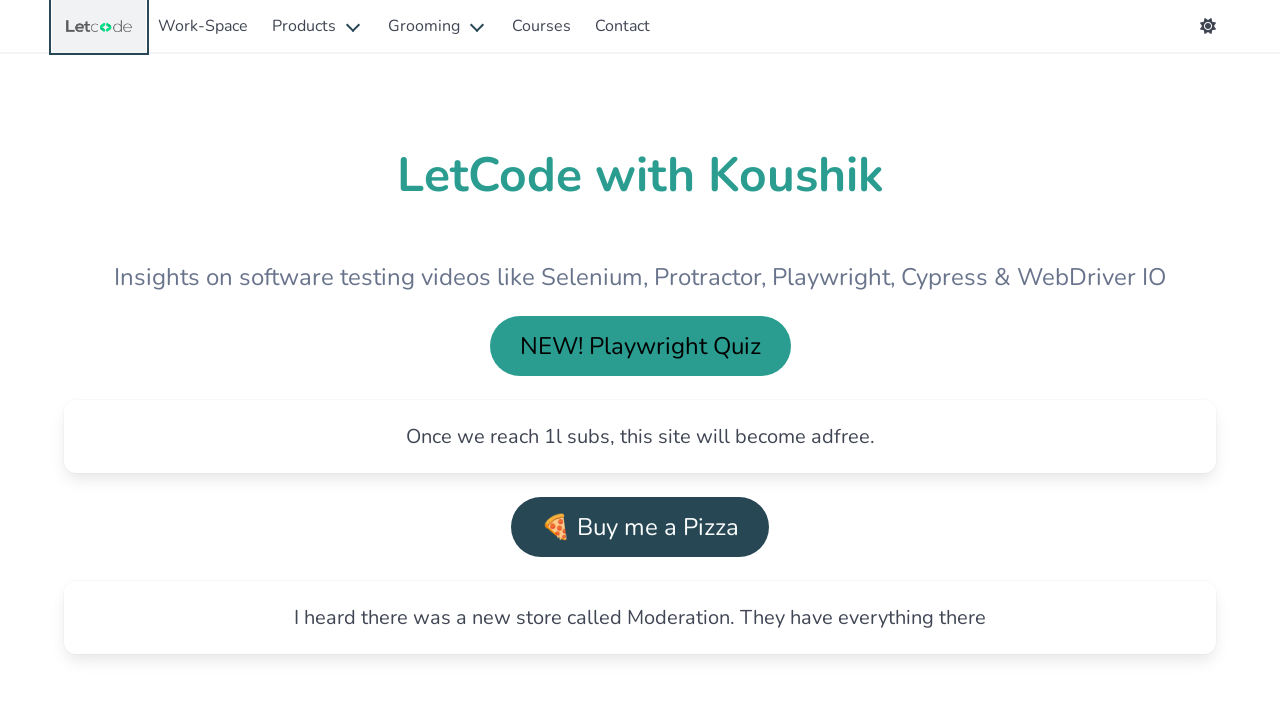

Pressed ArrowDown in context menu (iteration 2/4)
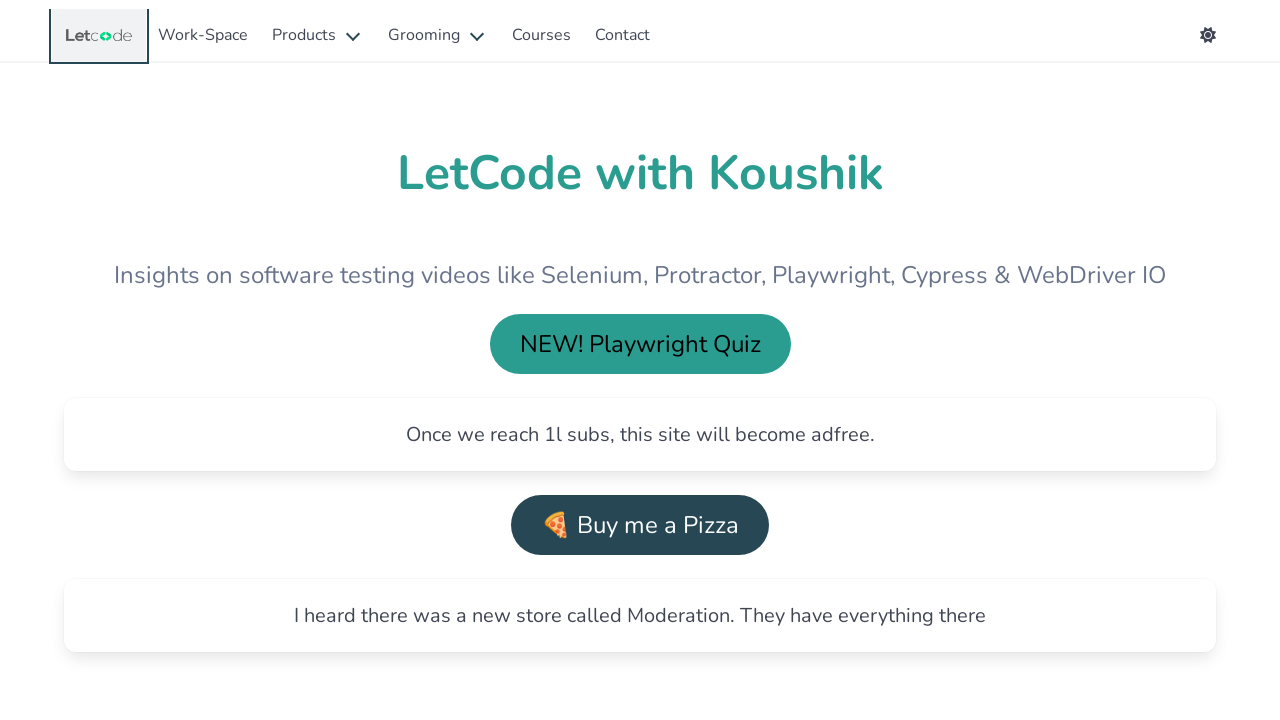

Pressed Enter to open in new tab (iteration 2/4)
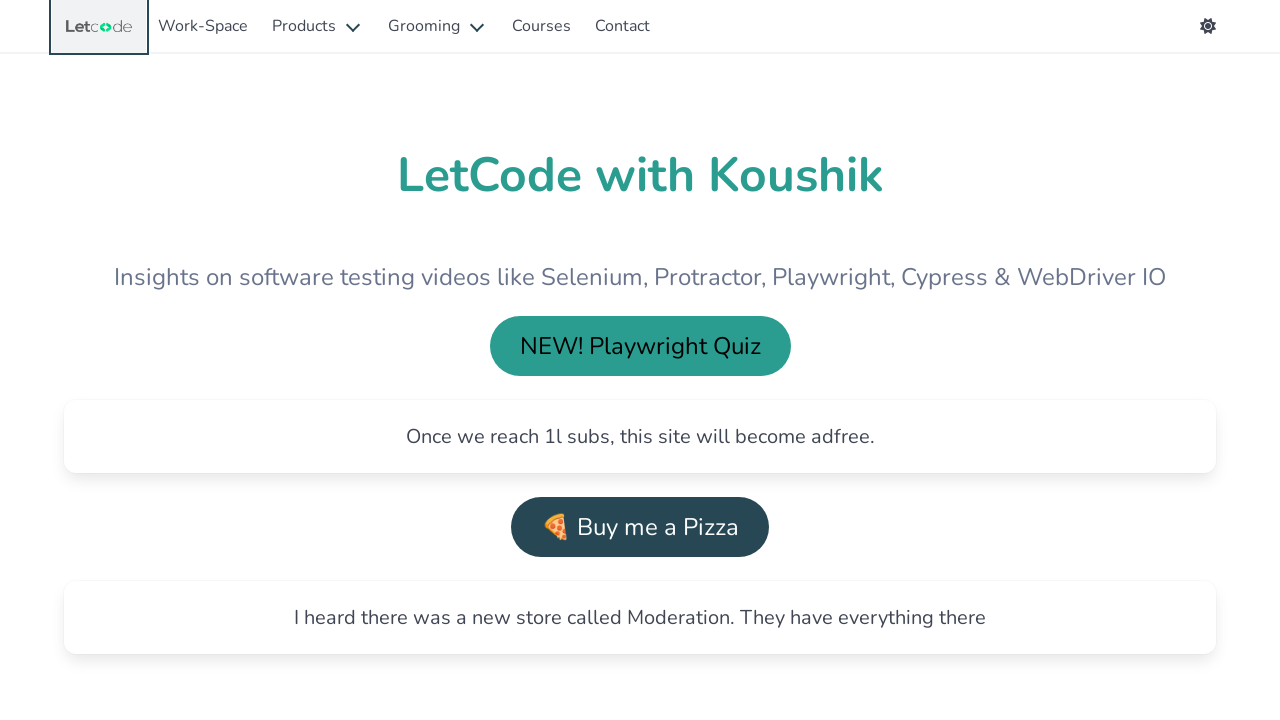

Waited 500ms for tab to open (iteration 2/4)
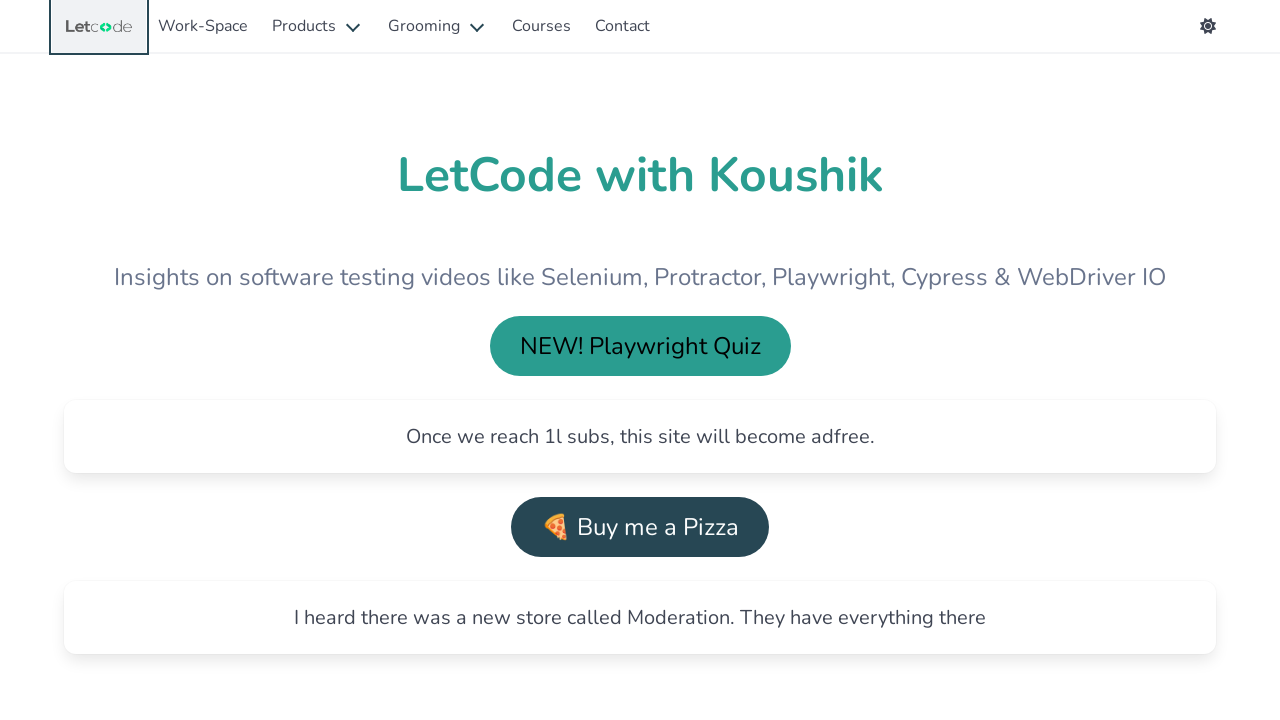

Switched back to first tab (iteration 3/4)
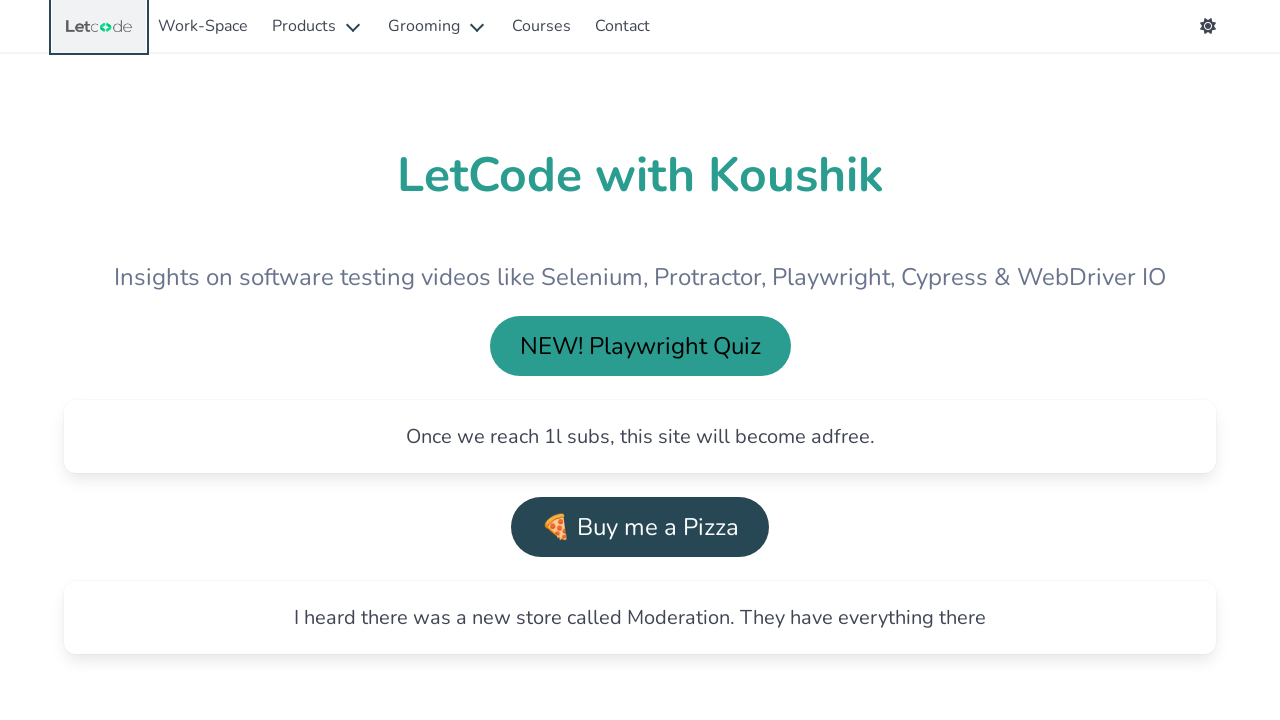

Right-clicked letcode logo on first tab (iteration 3/4) at (99, 26) on xpath=//img[@alt='letcode'] >> nth=0
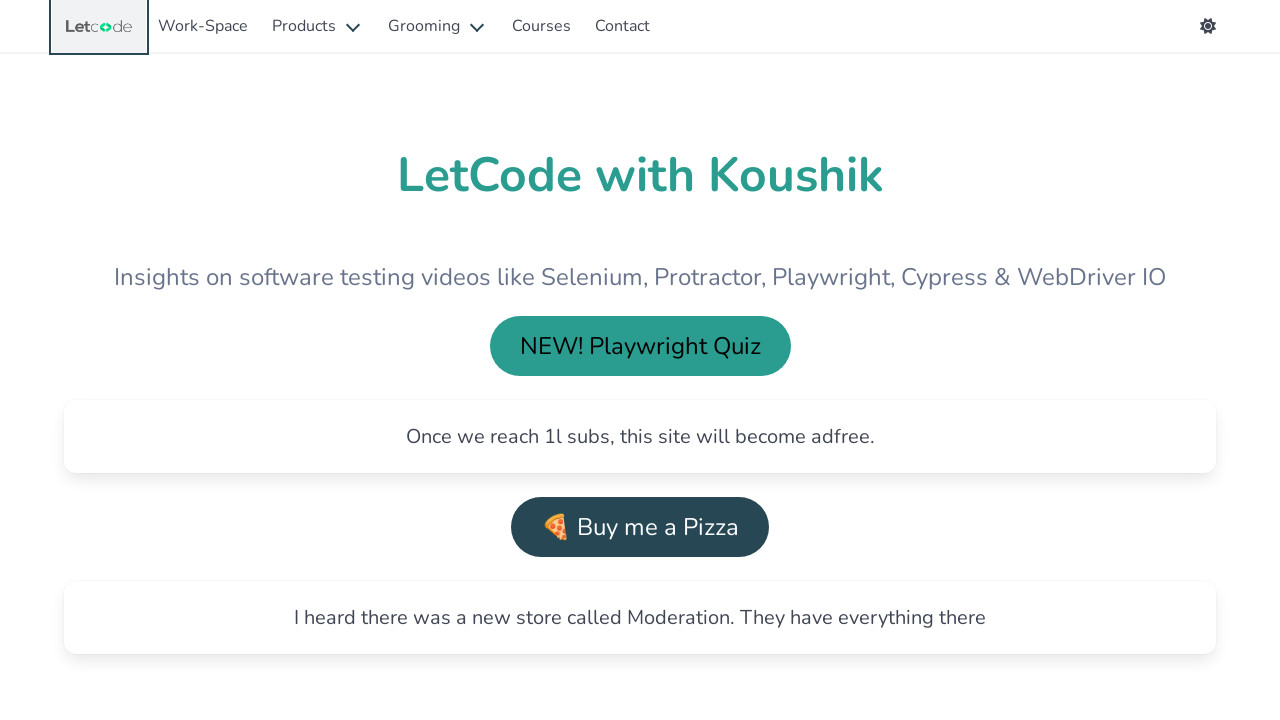

Pressed ArrowDown in context menu (iteration 3/4)
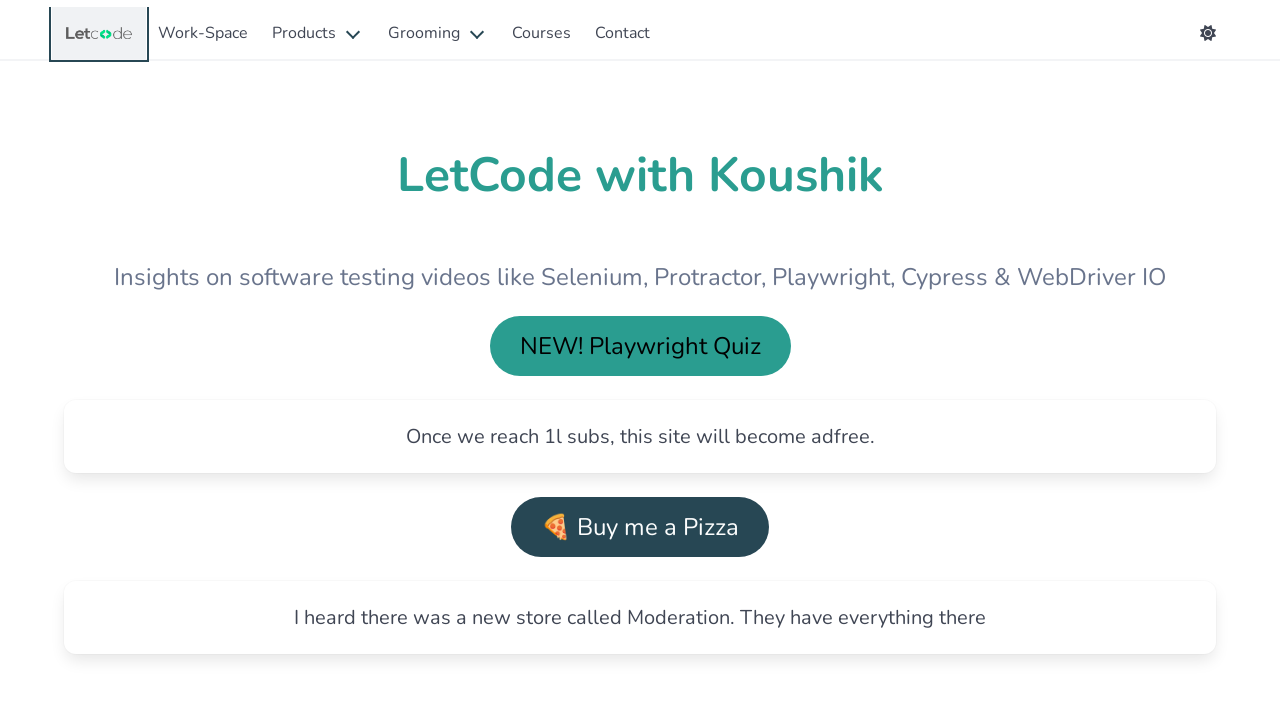

Pressed Enter to open in new tab (iteration 3/4)
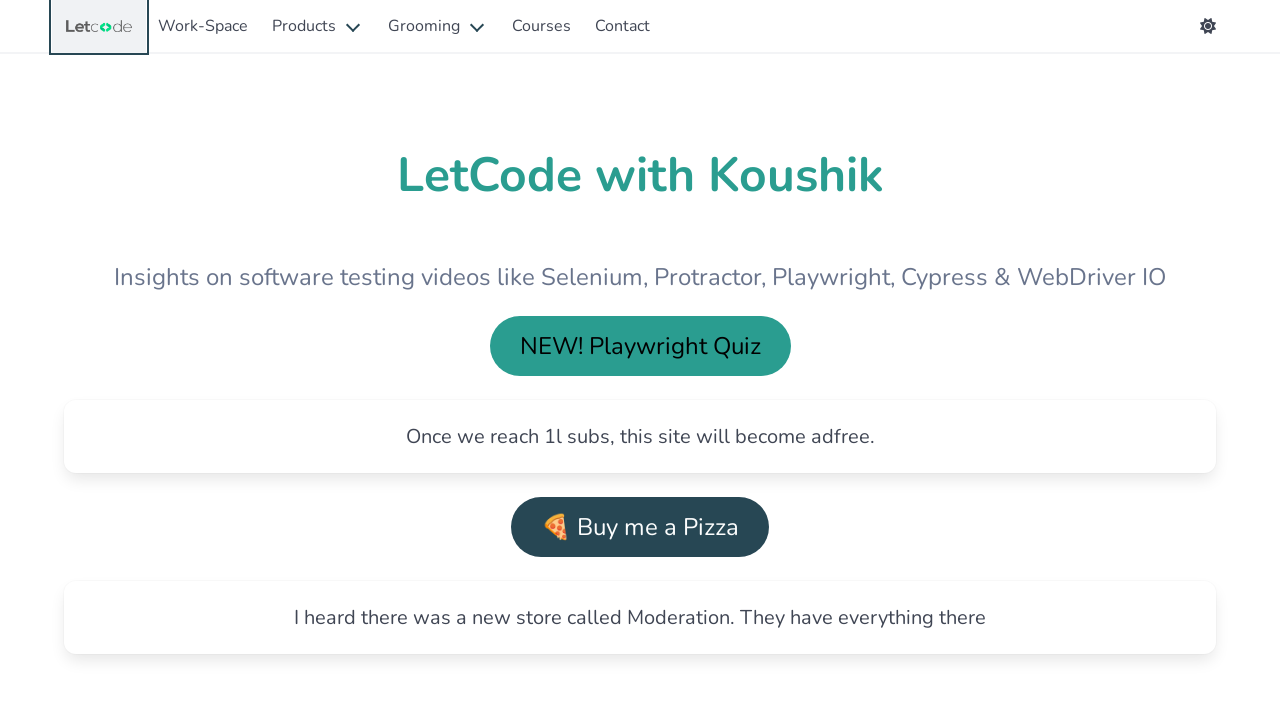

Waited 500ms for tab to open (iteration 3/4)
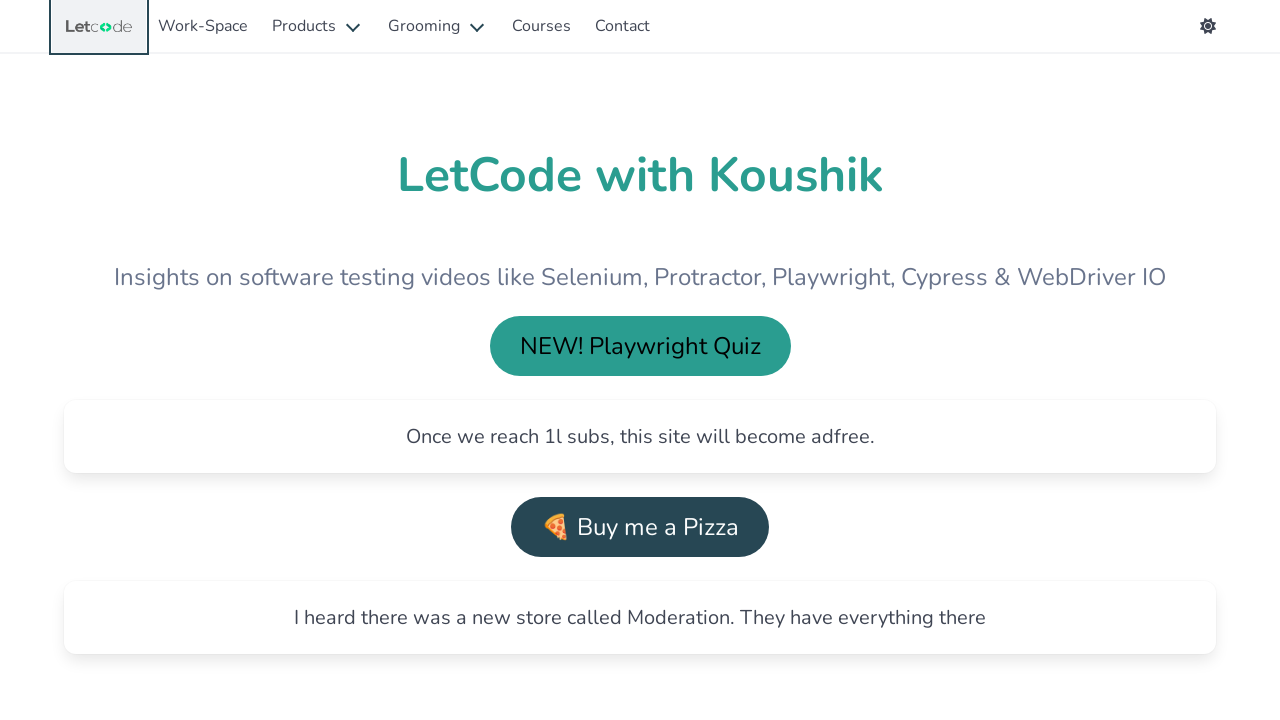

Switched back to first tab (iteration 4/4)
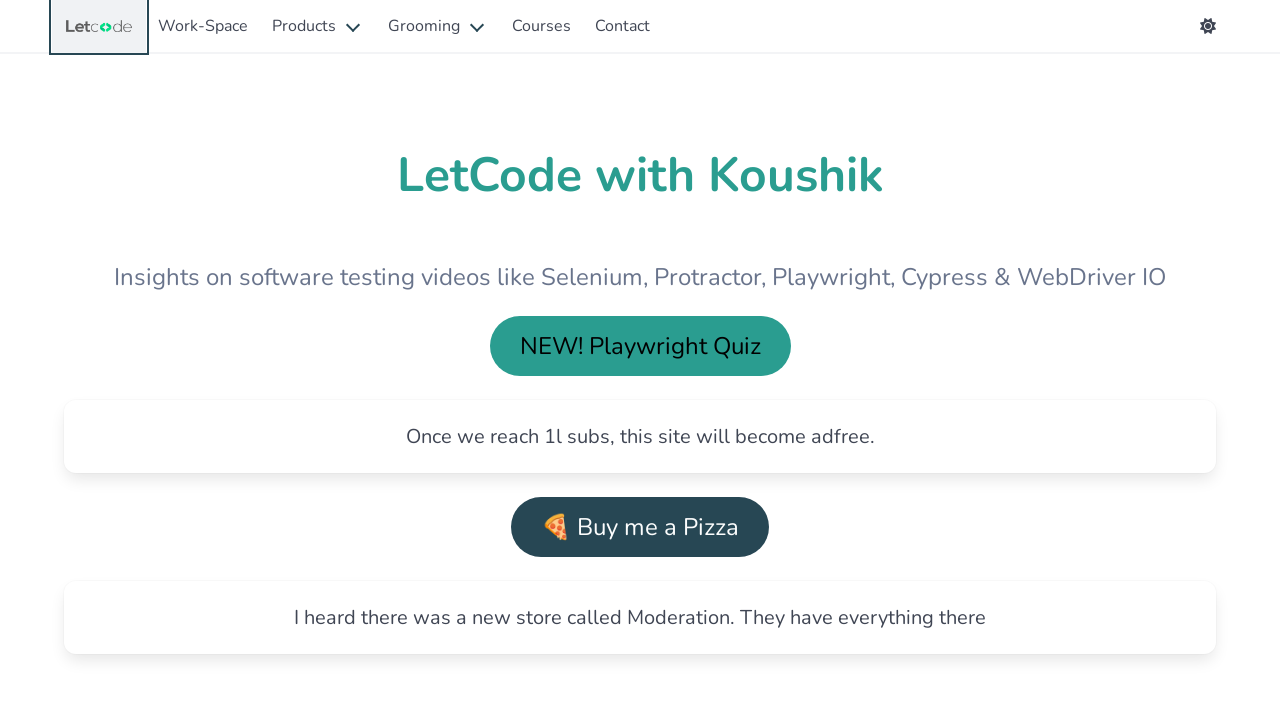

Right-clicked letcode logo on first tab (iteration 4/4) at (99, 26) on xpath=//img[@alt='letcode'] >> nth=0
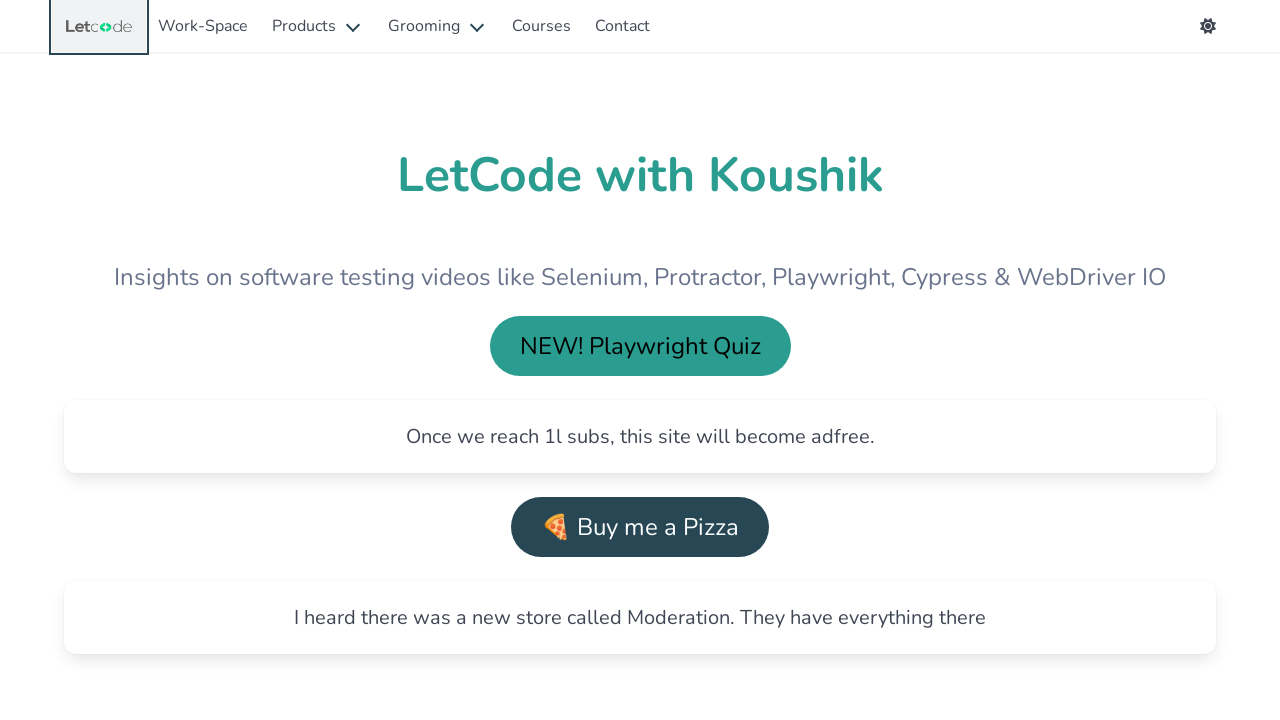

Pressed ArrowDown in context menu (iteration 4/4)
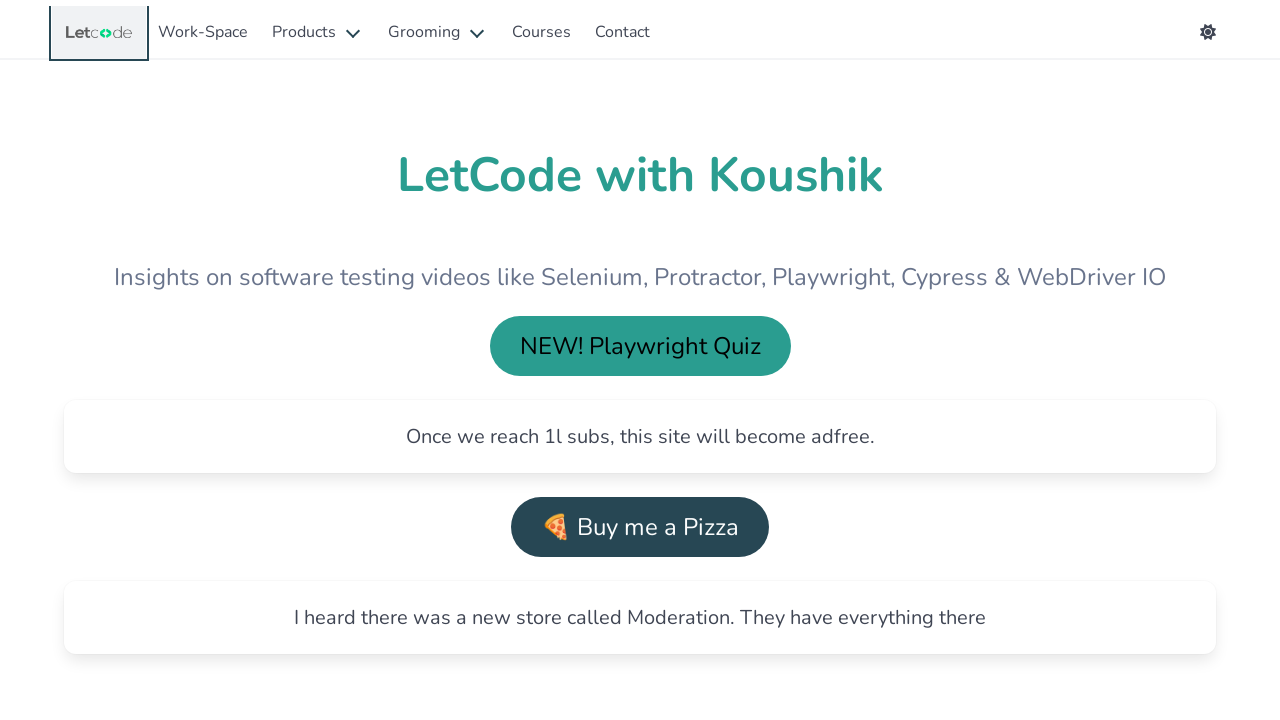

Pressed Enter to open in new tab (iteration 4/4)
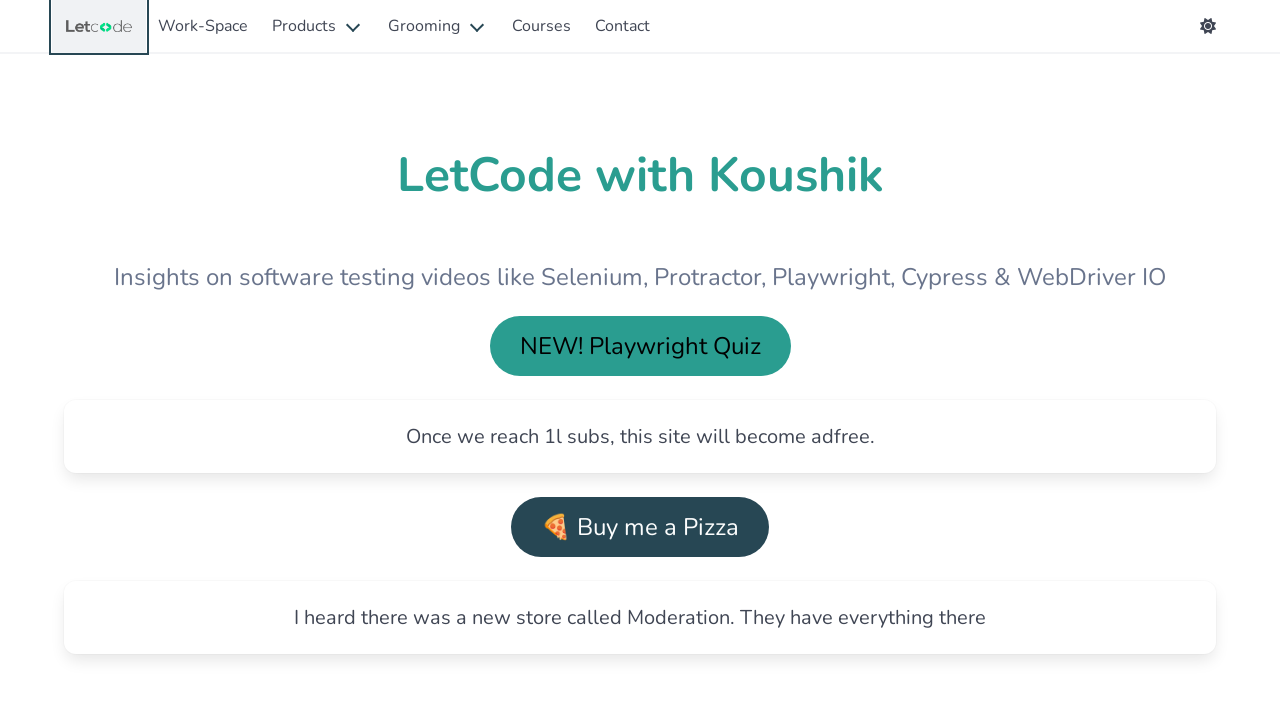

Waited 500ms for tab to open (iteration 4/4)
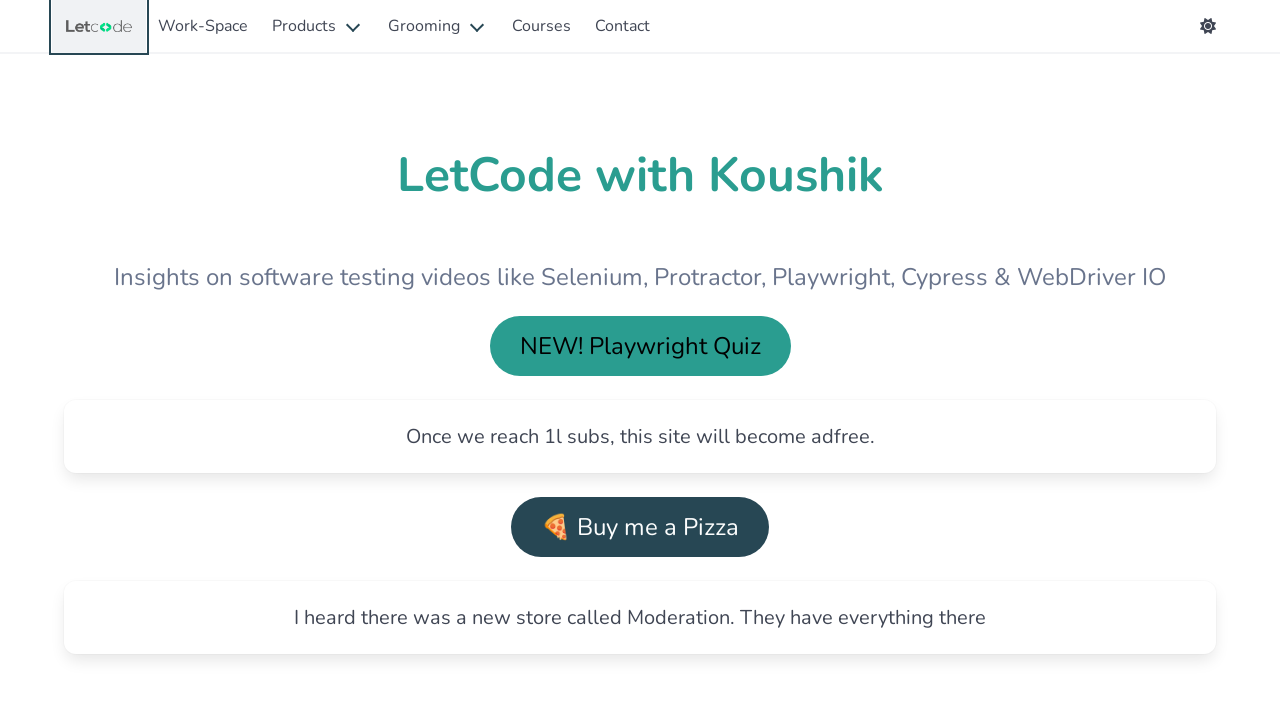

Retrieved updated list of all pages - total pages: 1
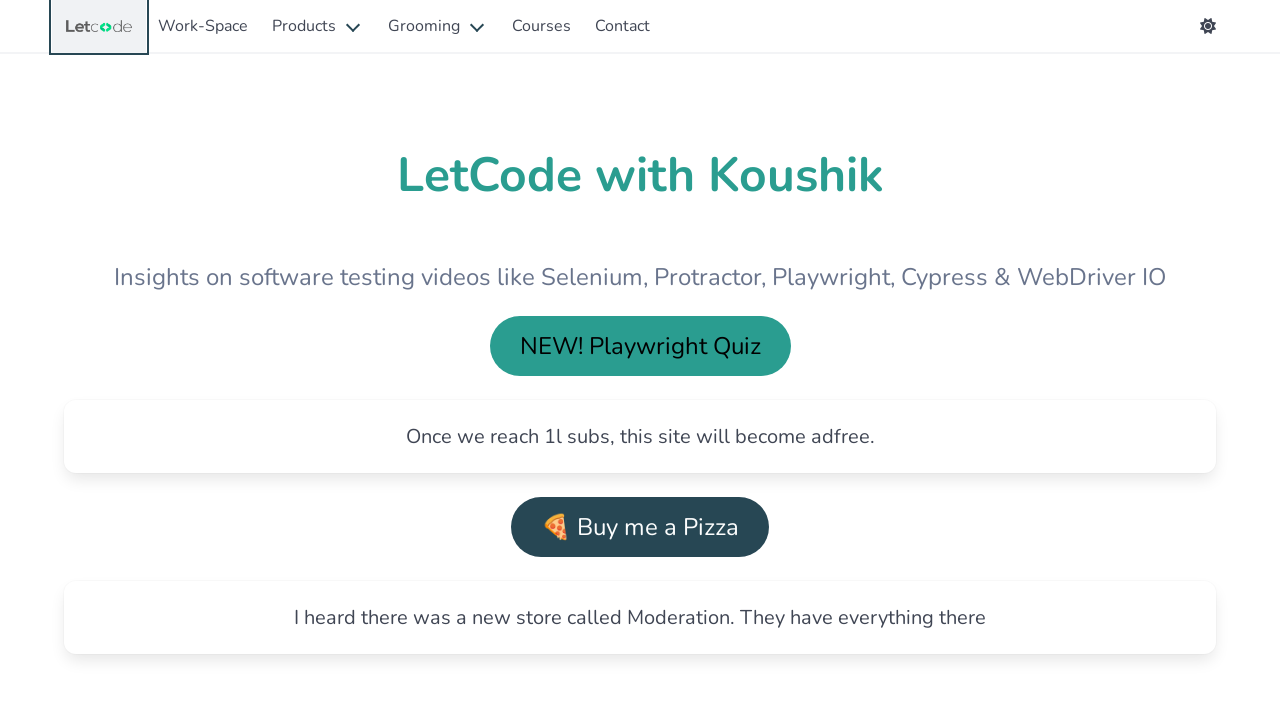

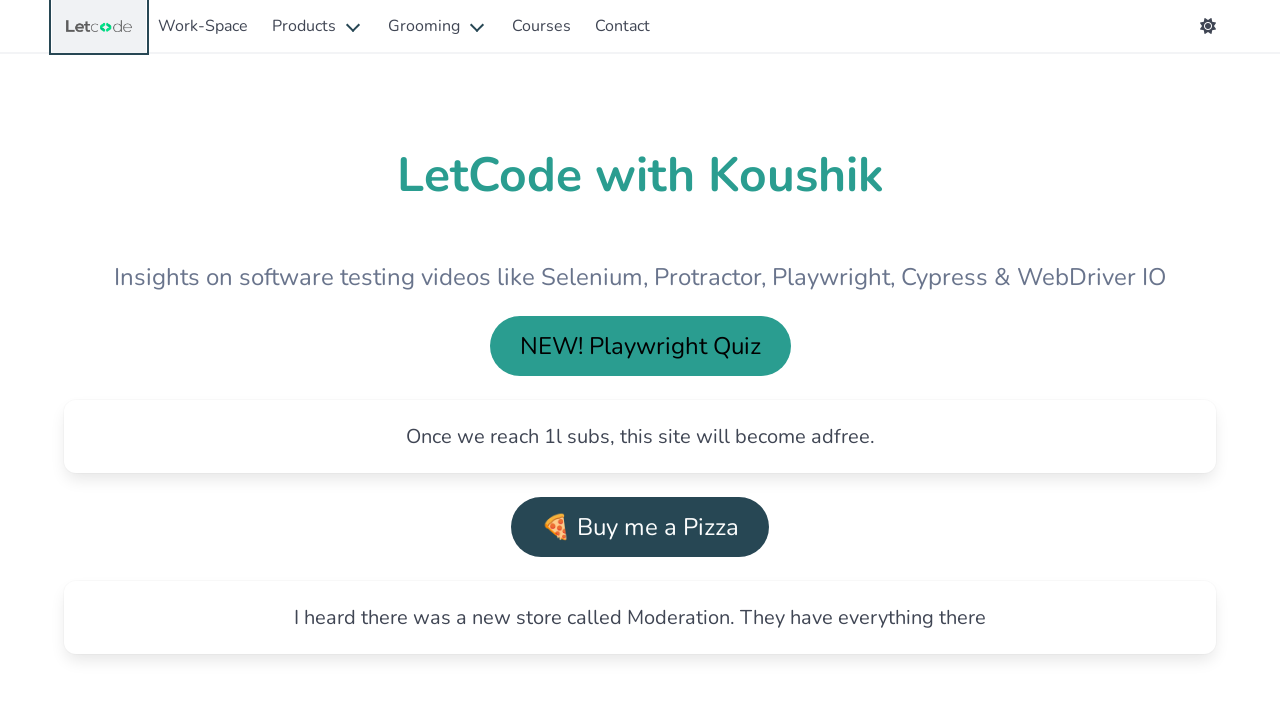